Tests that the Clear completed button displays the correct text

Starting URL: https://demo.playwright.dev/todomvc

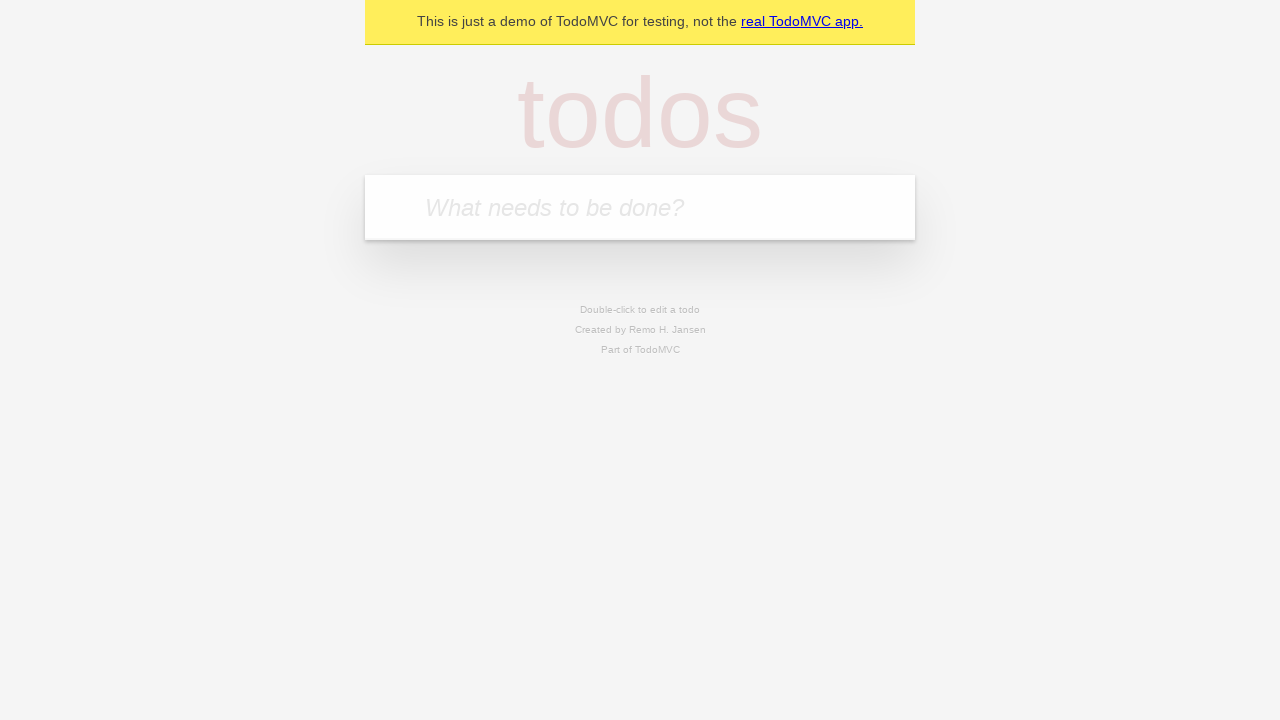

Filled todo input with 'buy some cheese' on internal:attr=[placeholder="What needs to be done?"i]
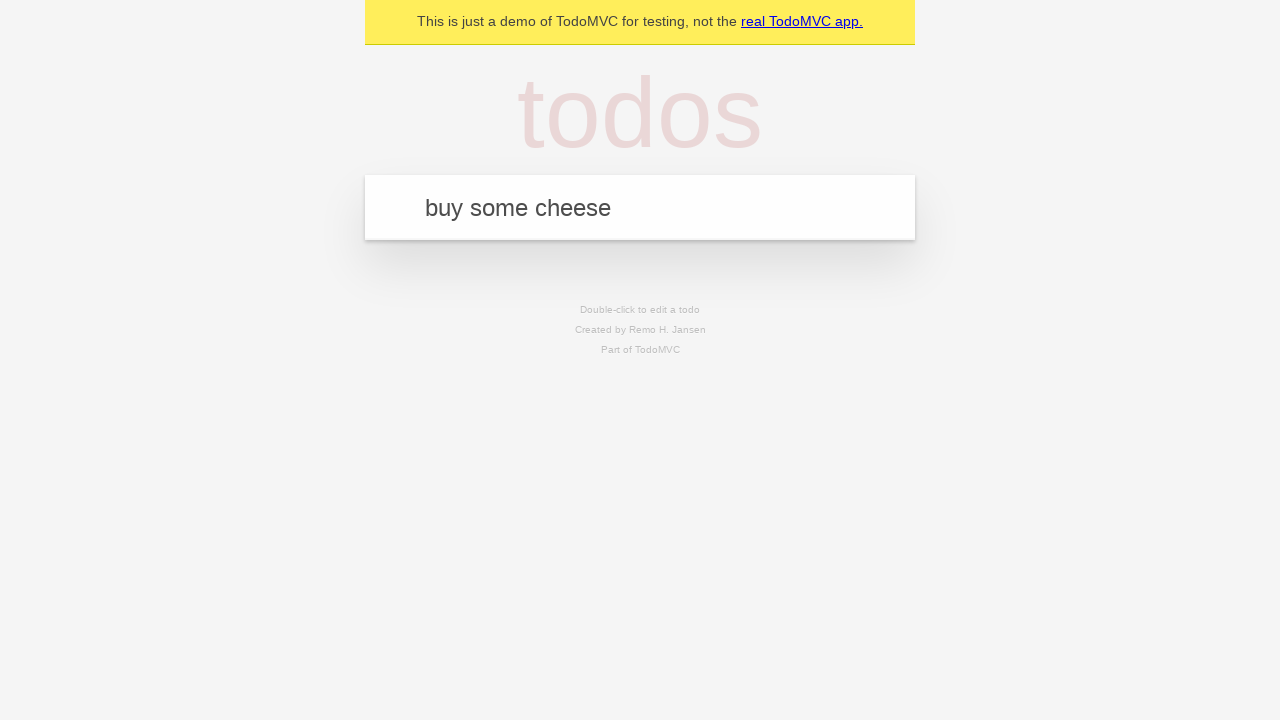

Pressed Enter to add first todo on internal:attr=[placeholder="What needs to be done?"i]
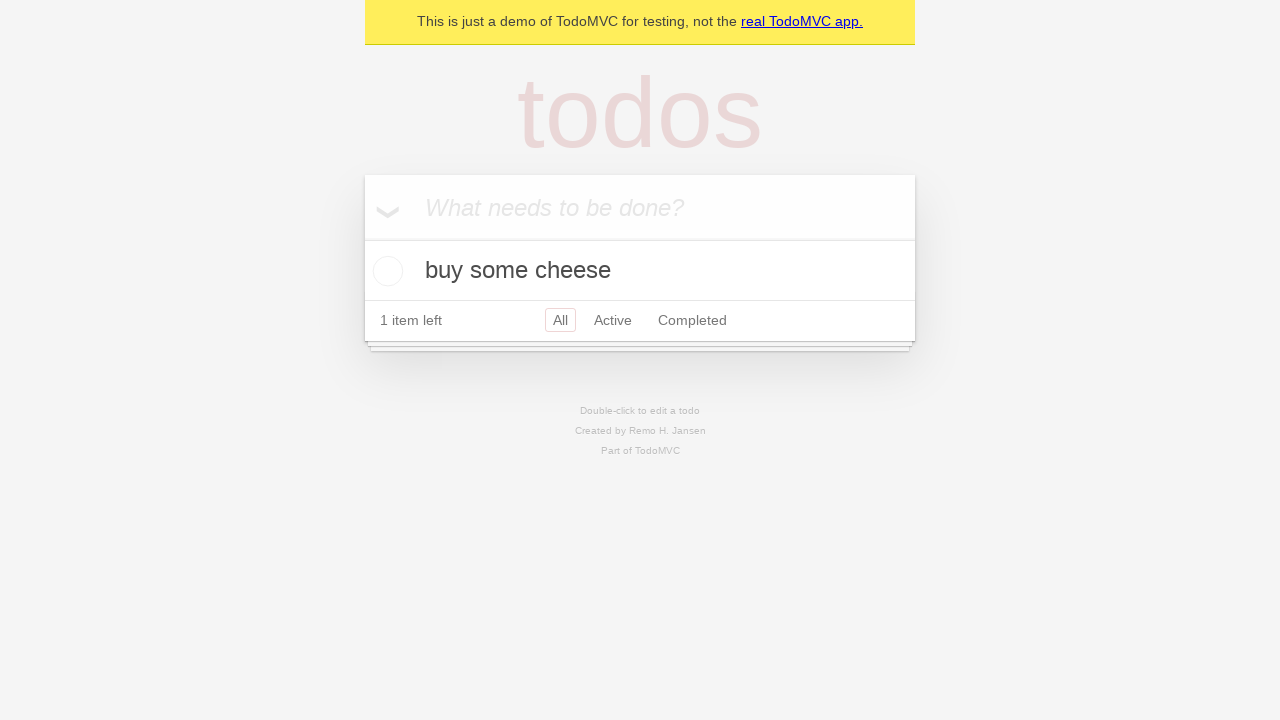

Filled todo input with 'feed the cat' on internal:attr=[placeholder="What needs to be done?"i]
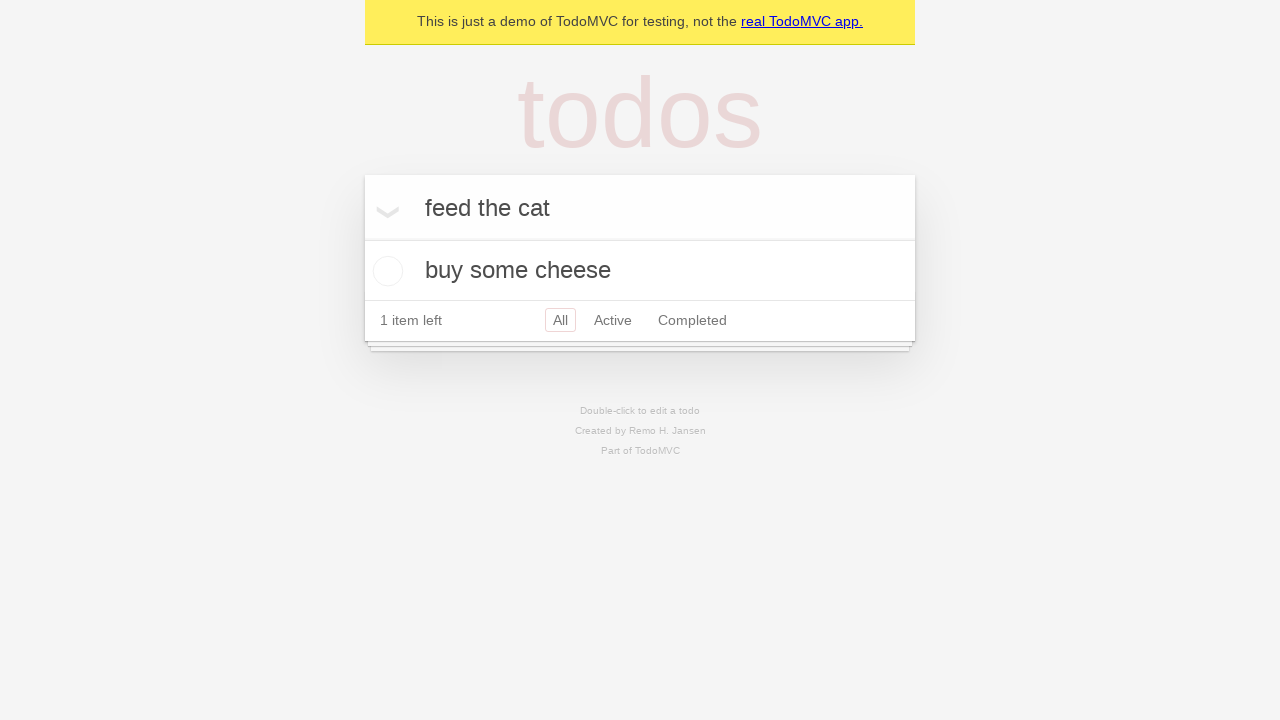

Pressed Enter to add second todo on internal:attr=[placeholder="What needs to be done?"i]
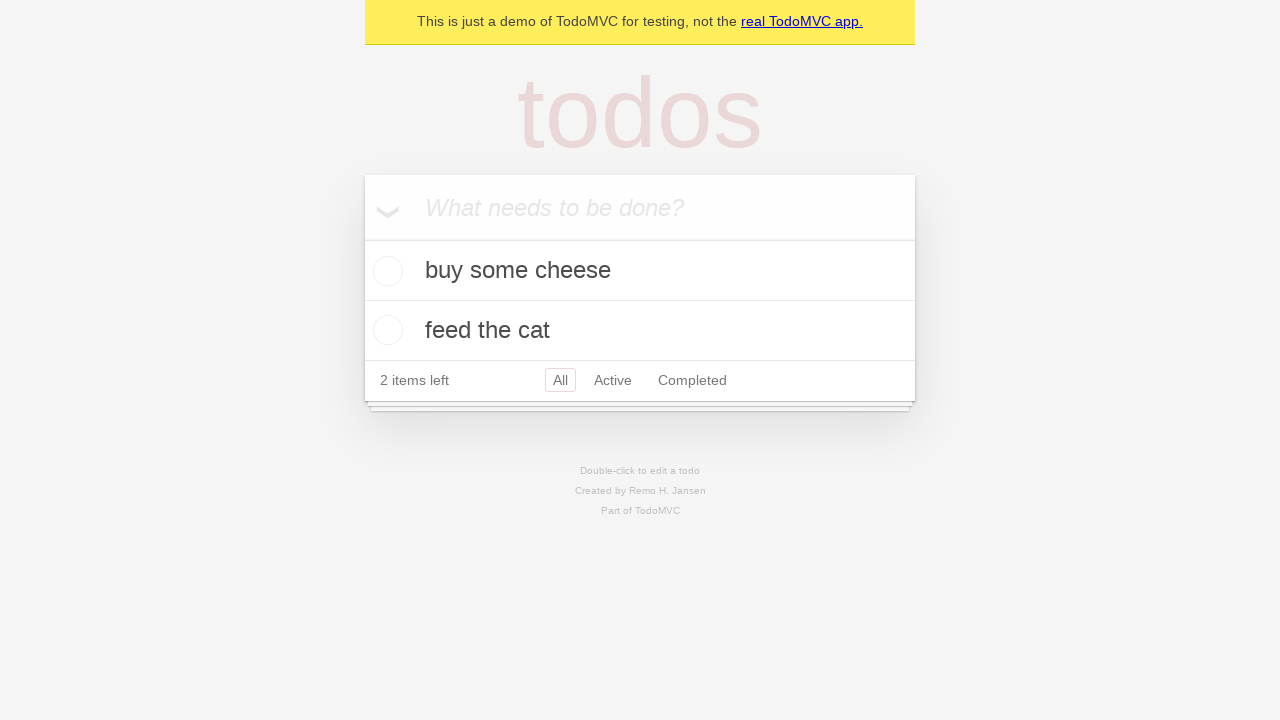

Filled todo input with 'book a doctors appointment' on internal:attr=[placeholder="What needs to be done?"i]
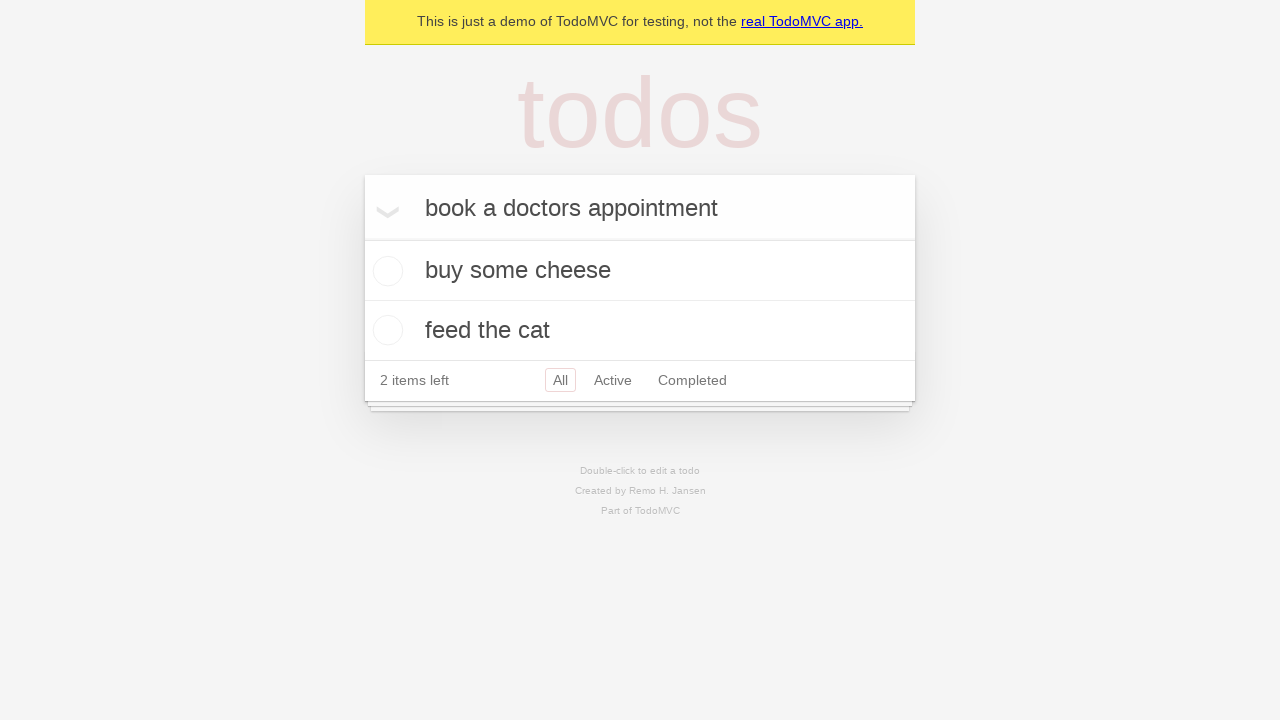

Pressed Enter to add third todo on internal:attr=[placeholder="What needs to be done?"i]
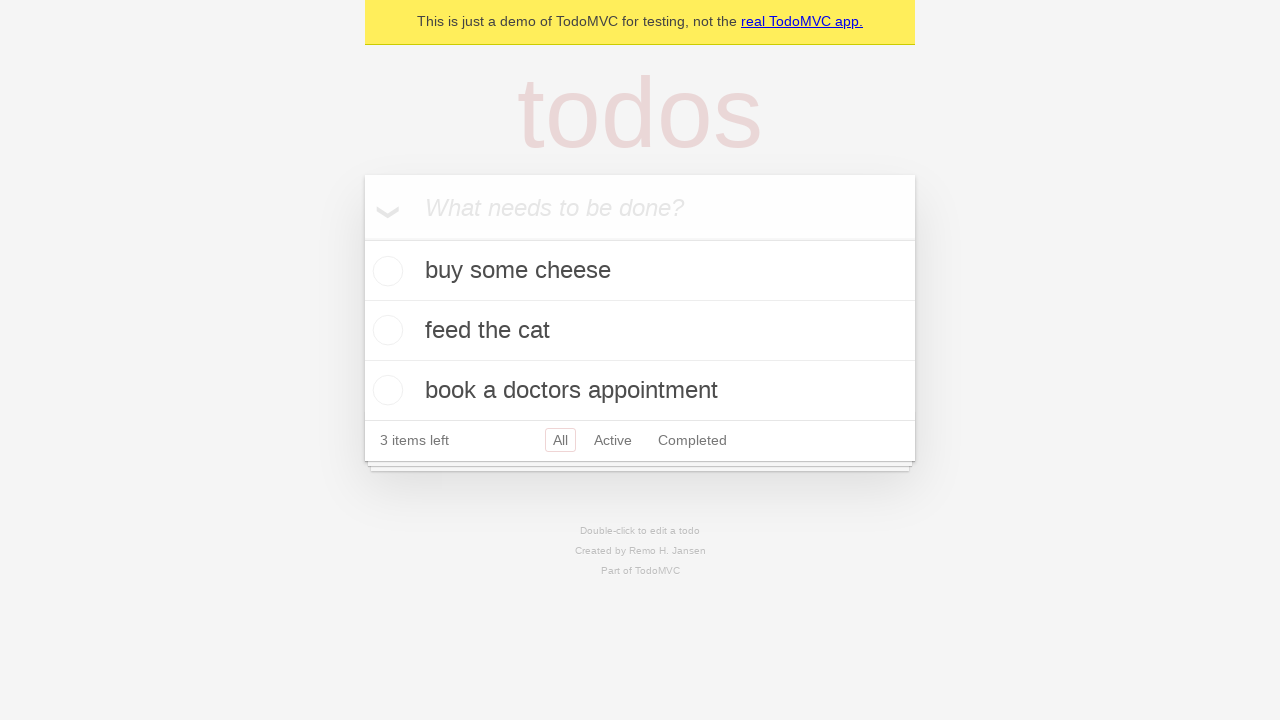

Checked first todo as completed at (385, 271) on .todo-list li .toggle >> nth=0
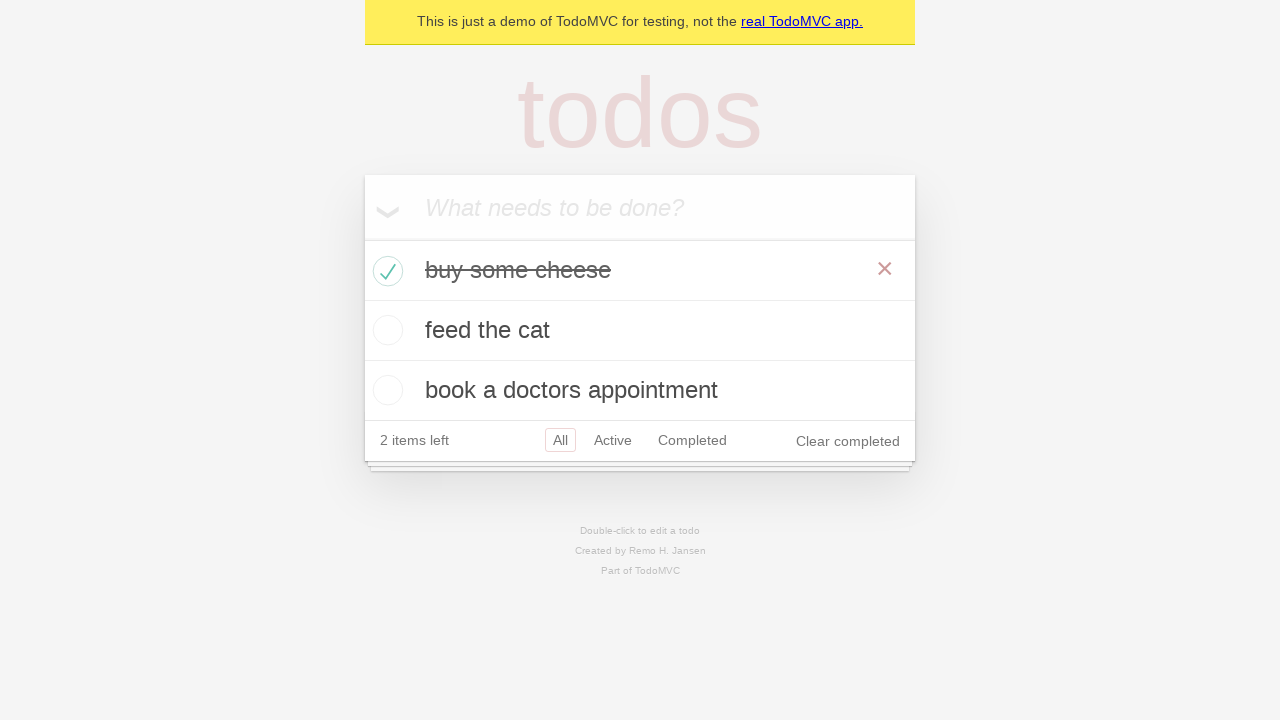

Clear completed button is now visible
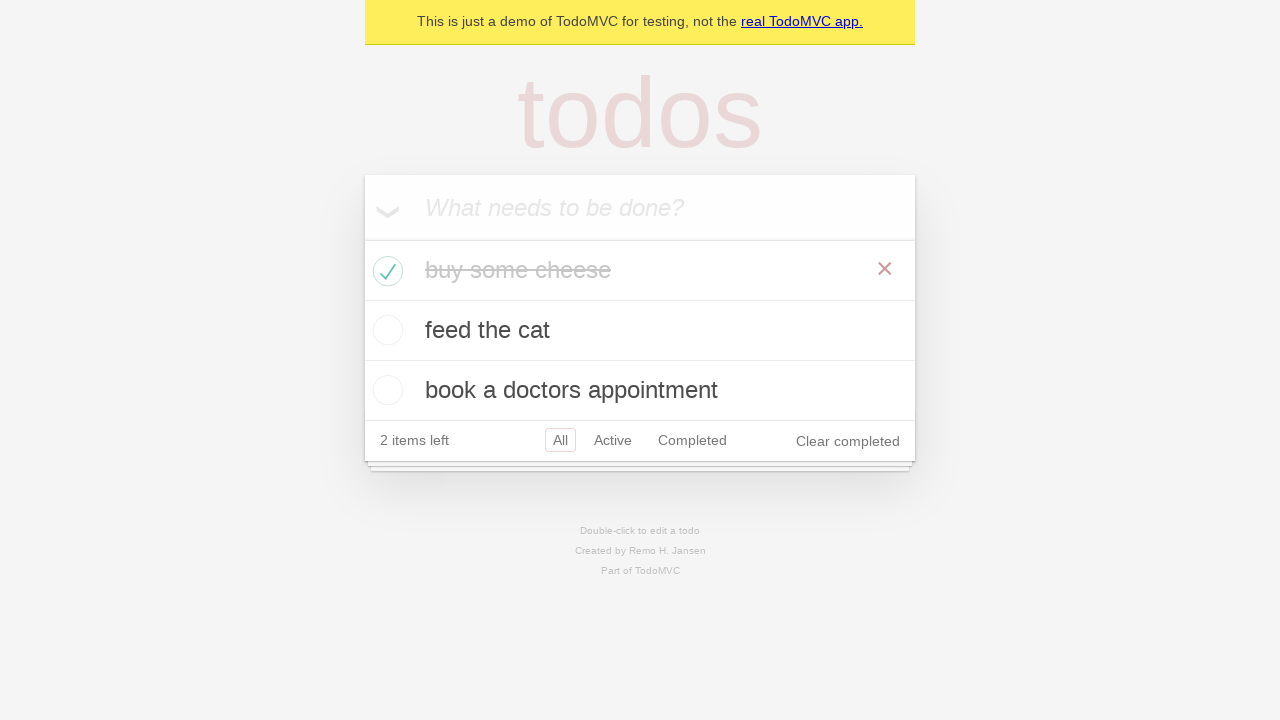

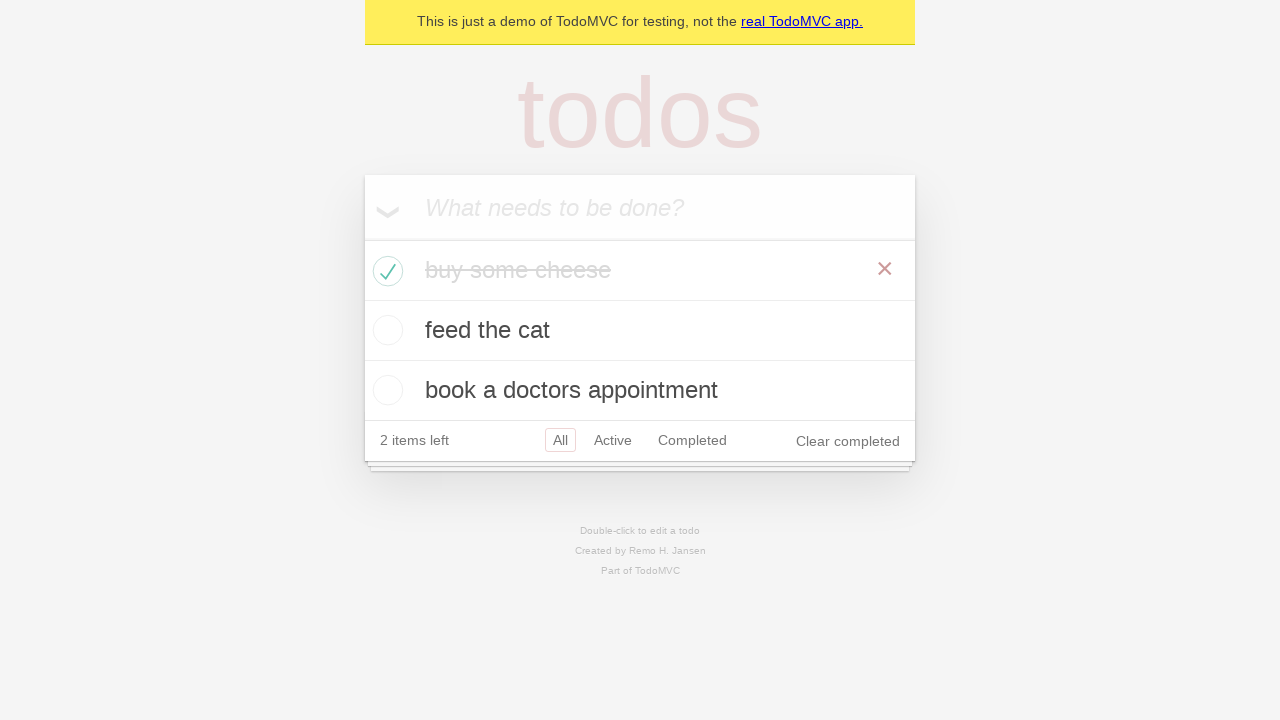